Tests adding a product to cart by logging in, selecting a product, and verifying the cart badge shows the correct count

Starting URL: https://www.saucedemo.com/

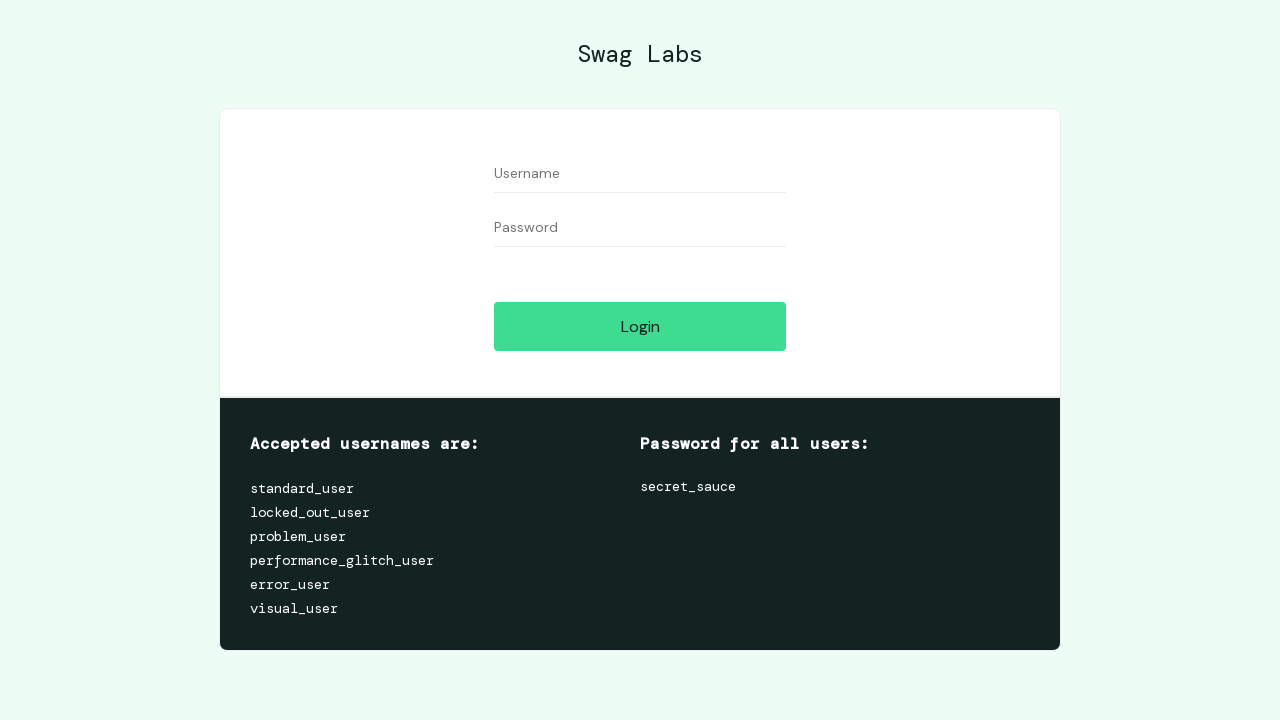

Filled username field with 'standard_user' on #user-name
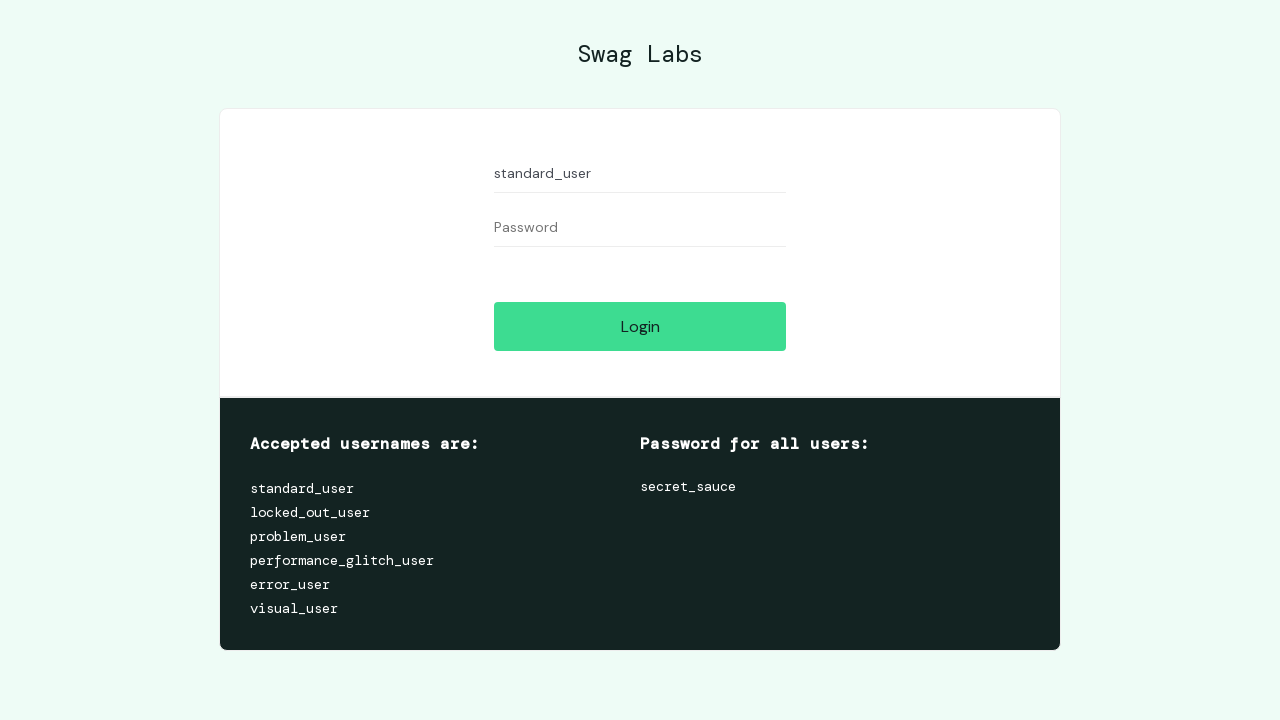

Filled password field with 'secret_sauce' on #password
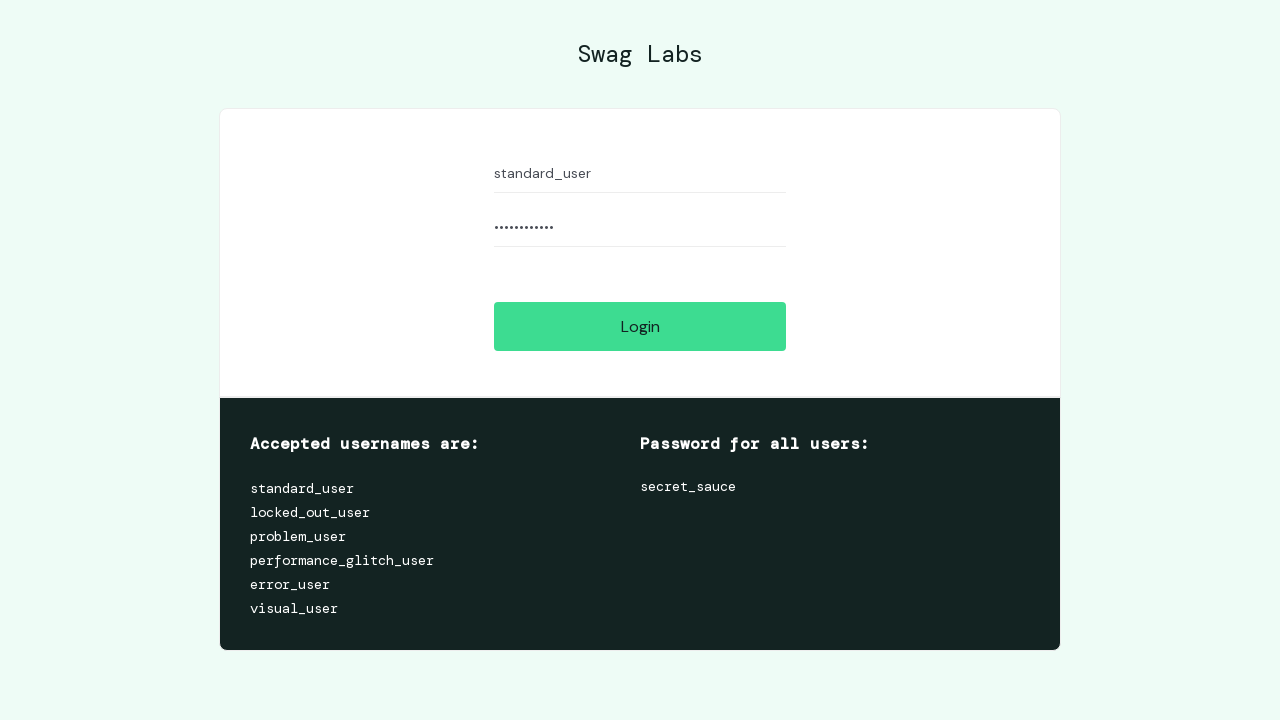

Clicked login button at (640, 326) on #login-button
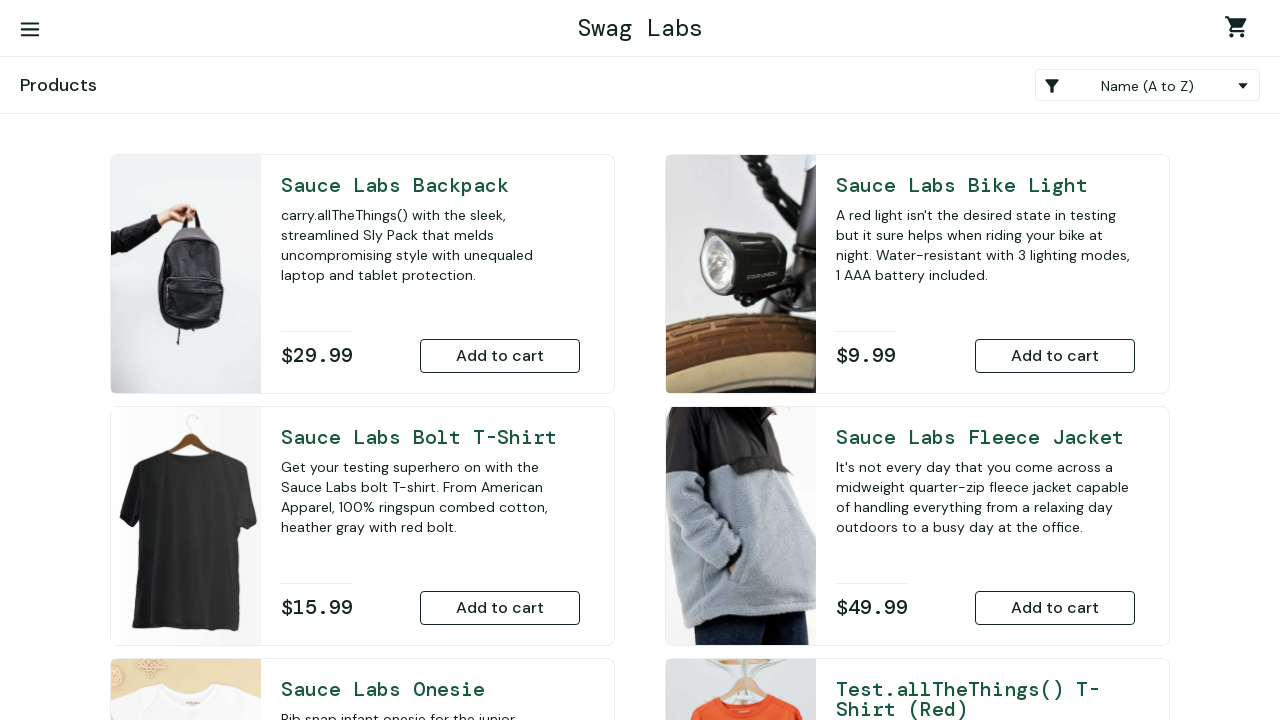

Inventory page loaded successfully
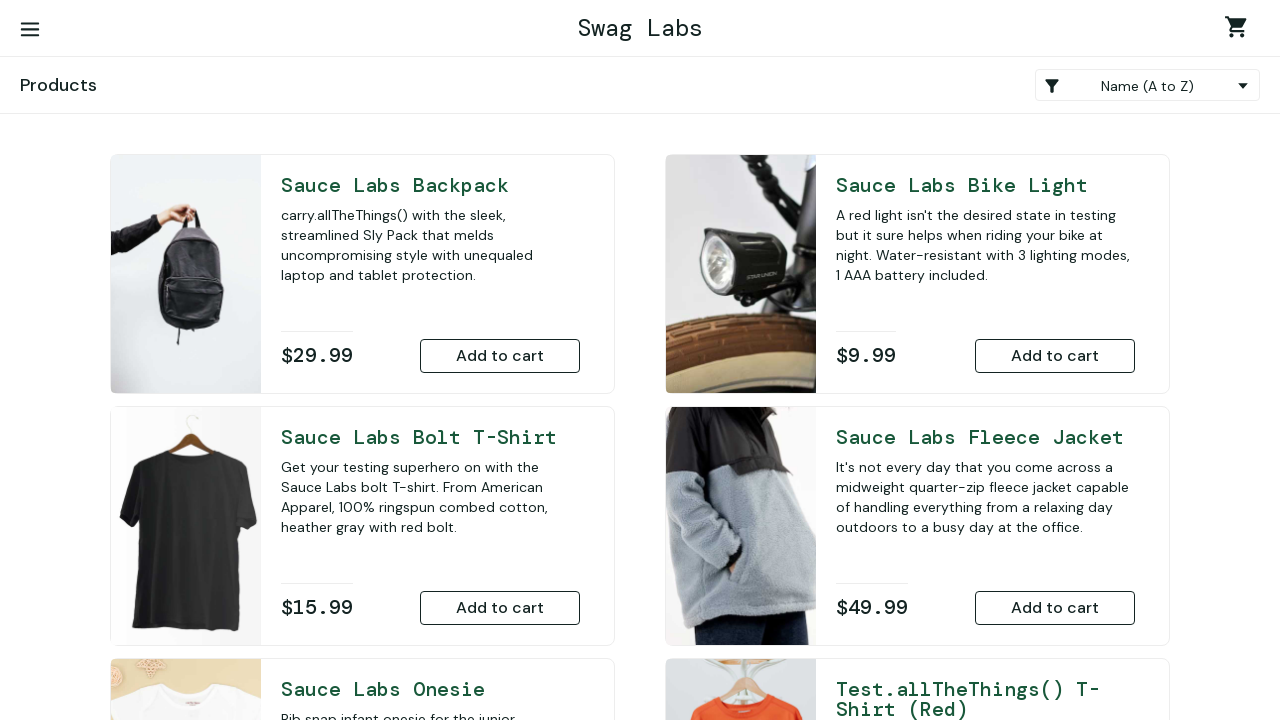

Clicked on first product to view details at (430, 185) on .inventory_item:first-child .inventory_item_name
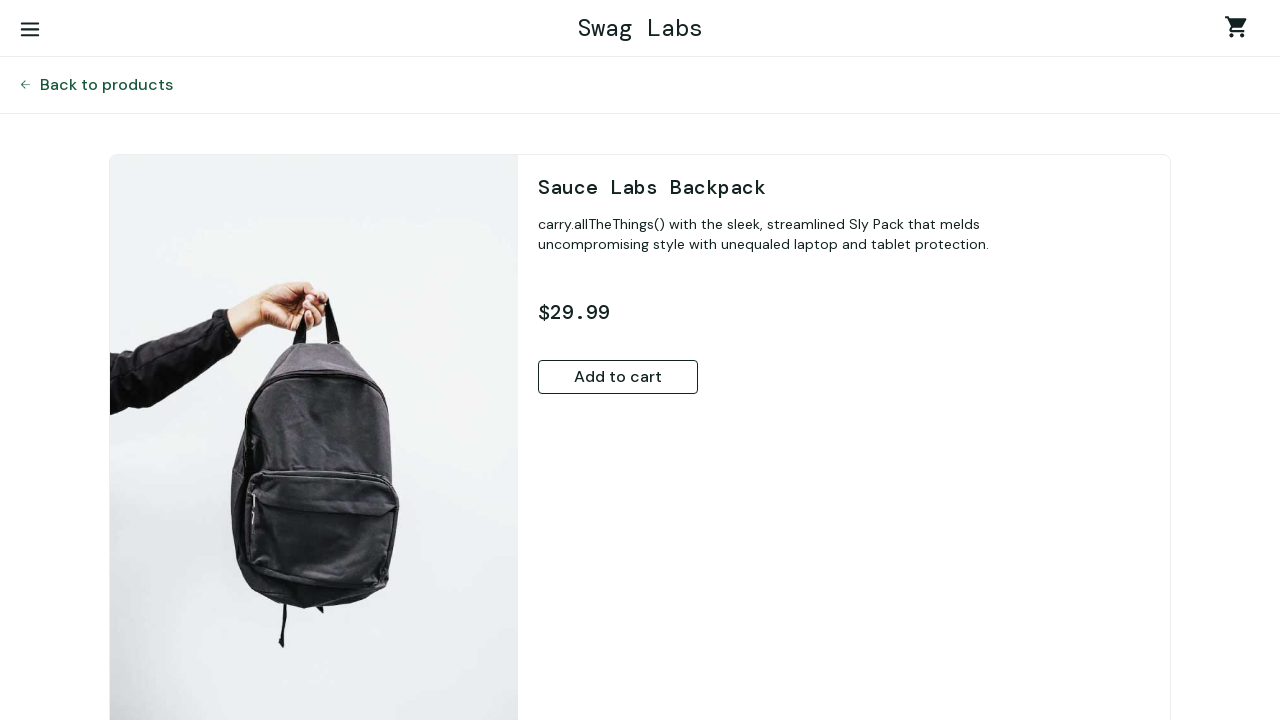

Clicked add to cart button for the product at (618, 377) on button[data-test*='add-to-cart']
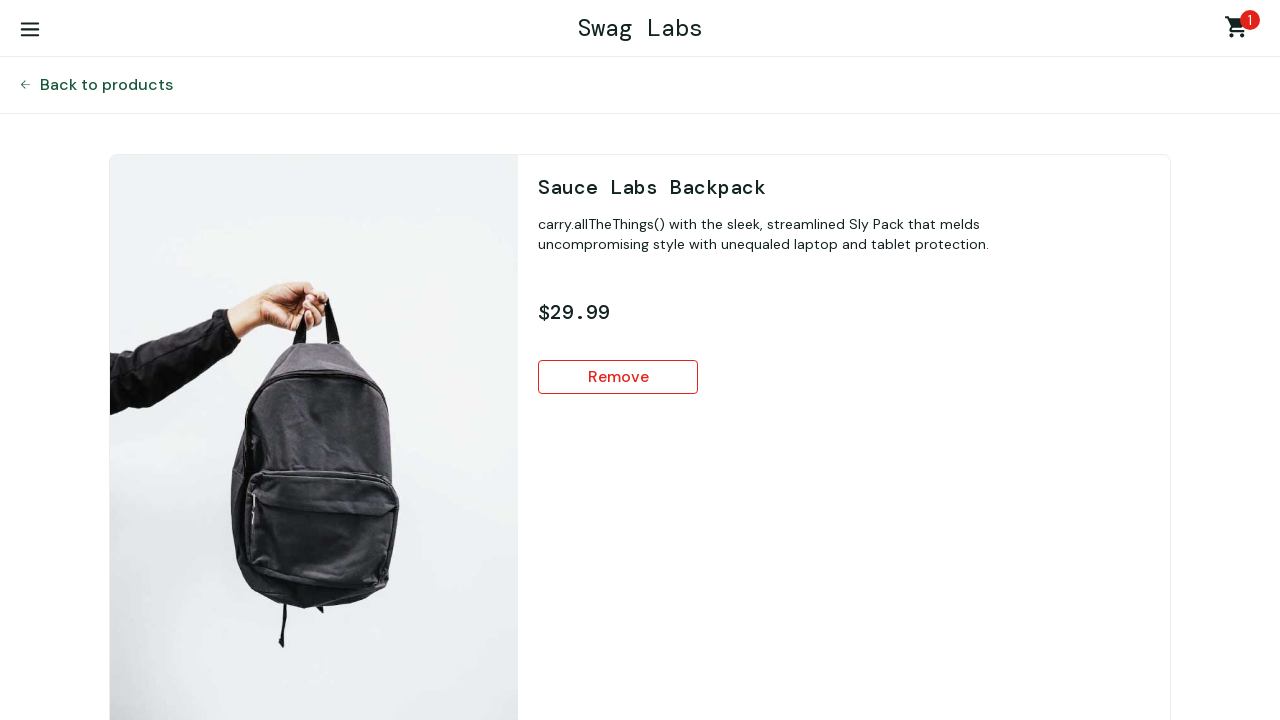

Verified cart badge displays 1 item
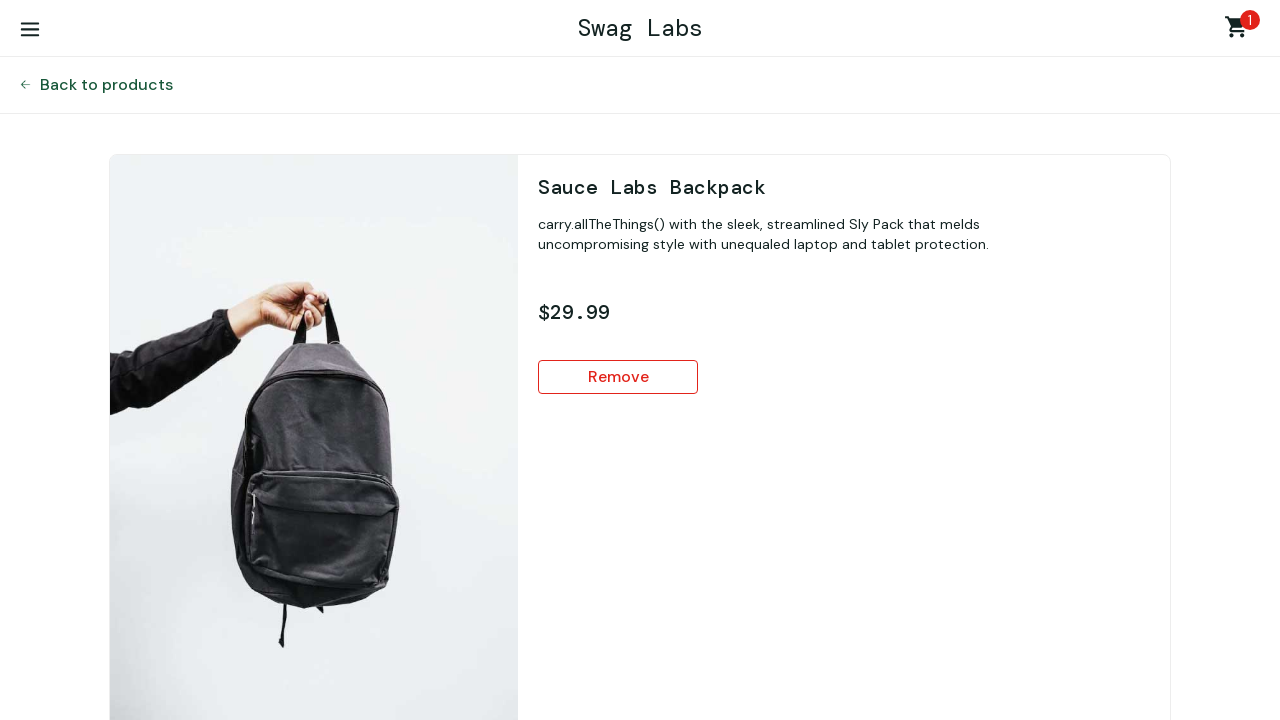

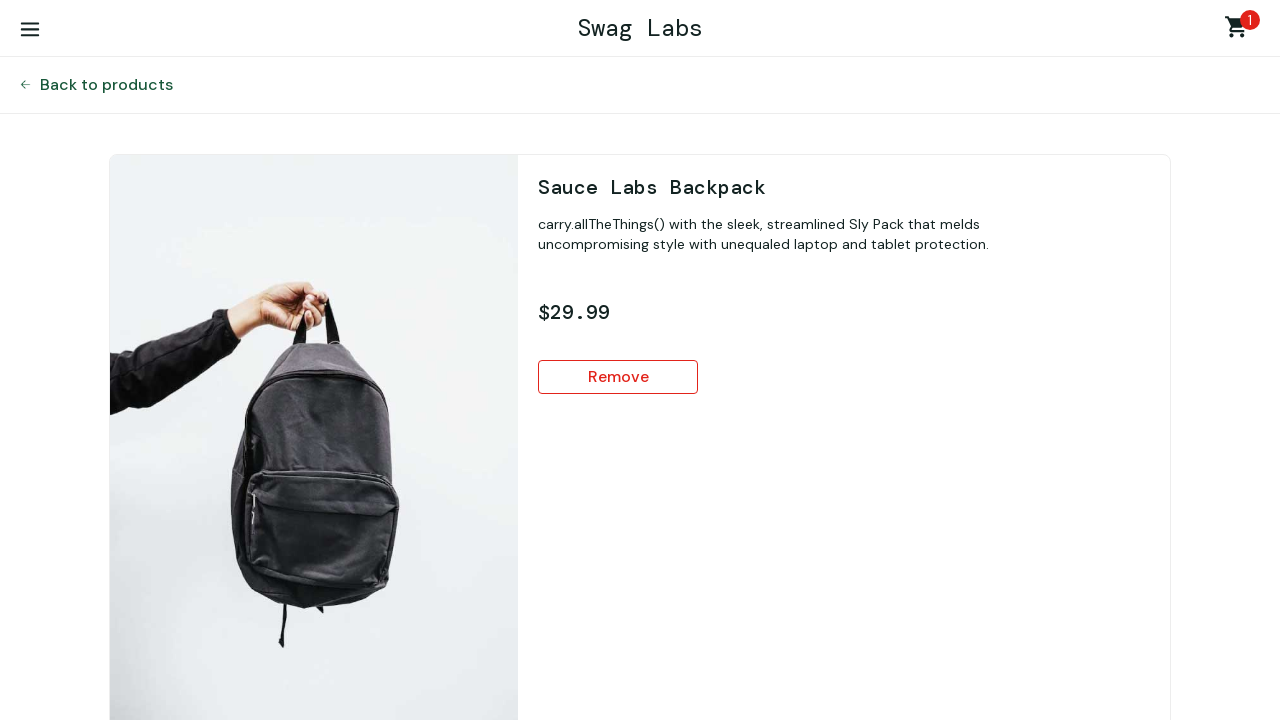